Tests the housing search functionality on the French CROUS housing website by entering a city name, selecting from autocomplete suggestions, setting a maximum price, and submitting the search to view results.

Starting URL: https://trouverunlogement.lescrous.fr/

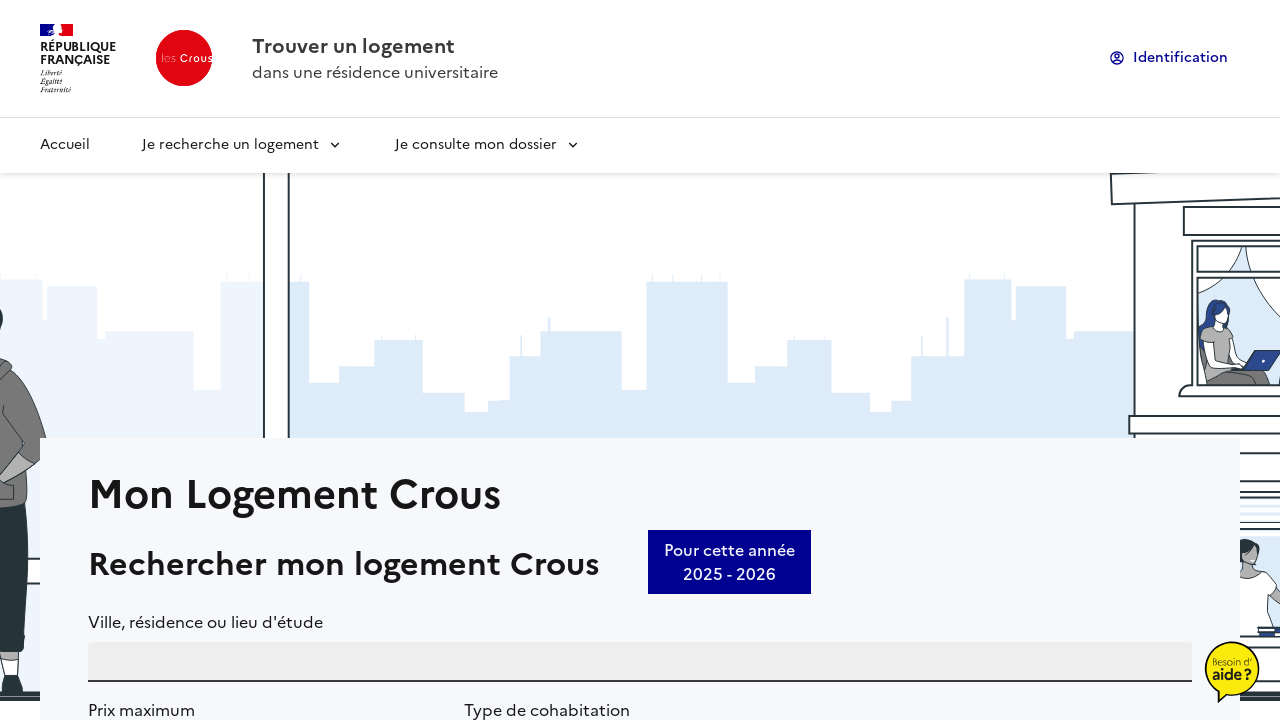

Filled city autocomplete input field with 'Marseille (13000)' on #PlaceAutocompletearia-autocomplete-1-input
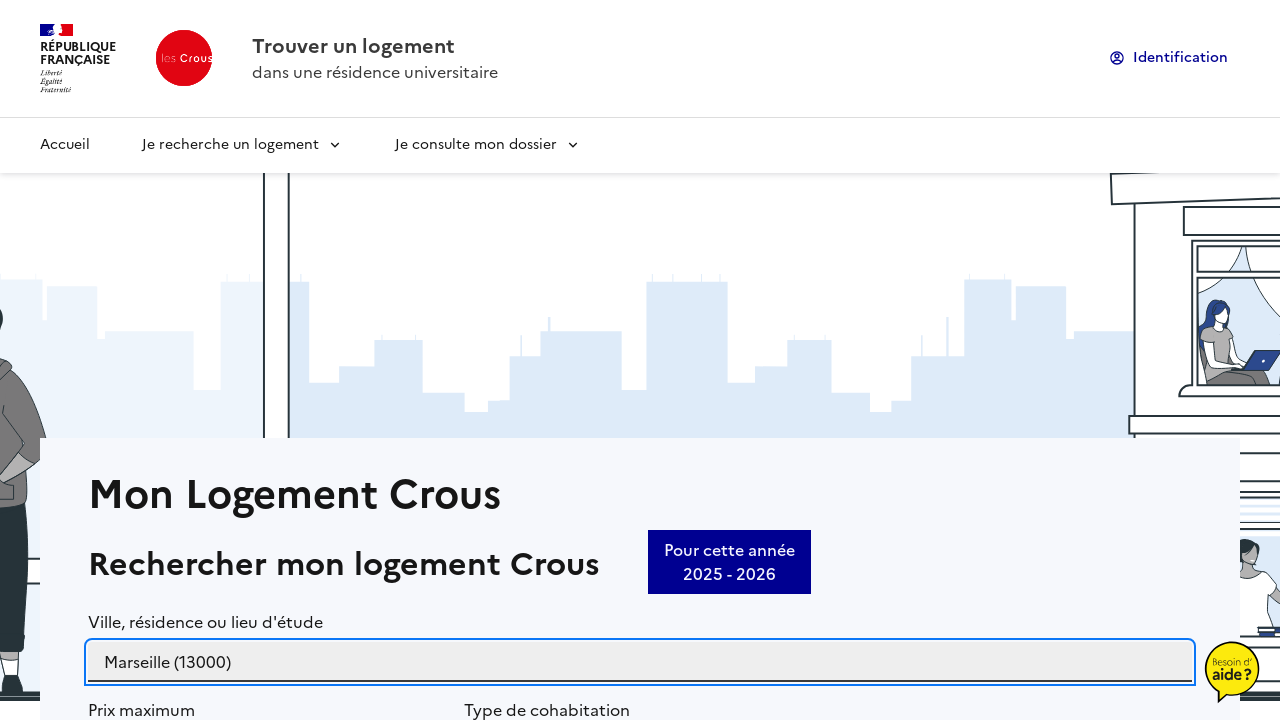

Autocomplete suggestions appeared
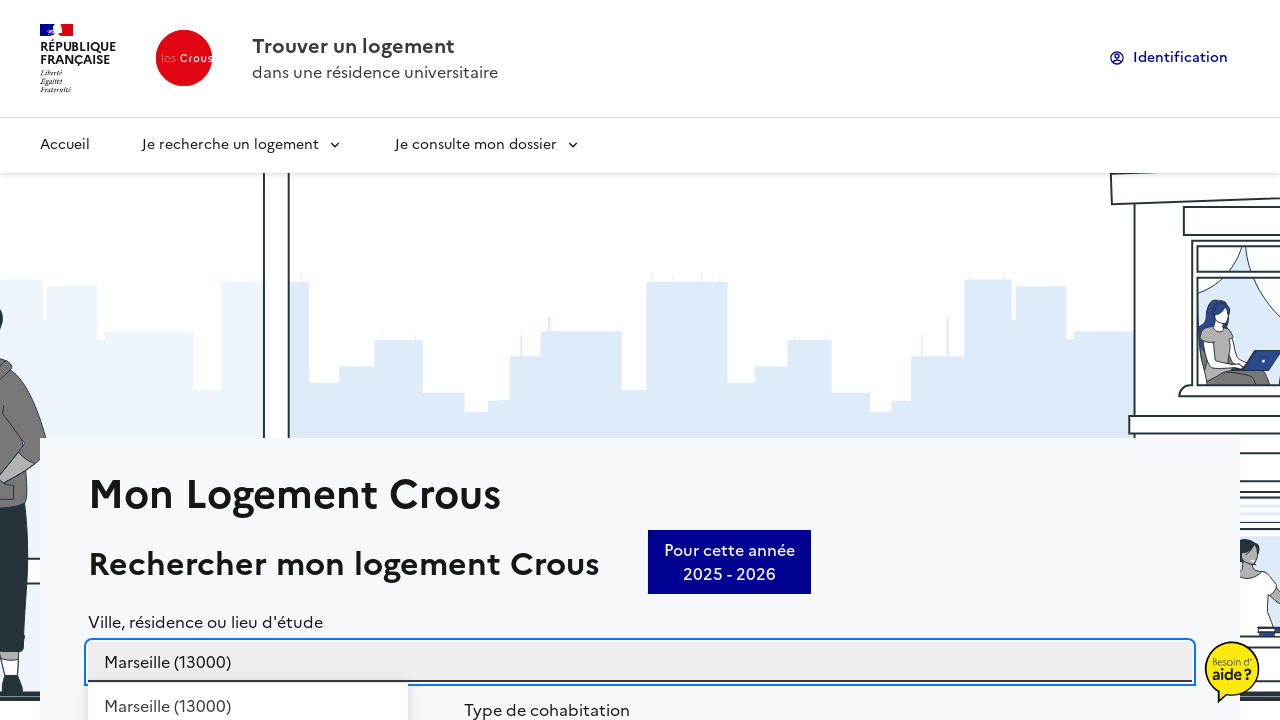

Selected first autocomplete suggestion (Marseille) at (248, 696) on (//li[contains(@class, 'PlaceAutocomplete__option')])[1]
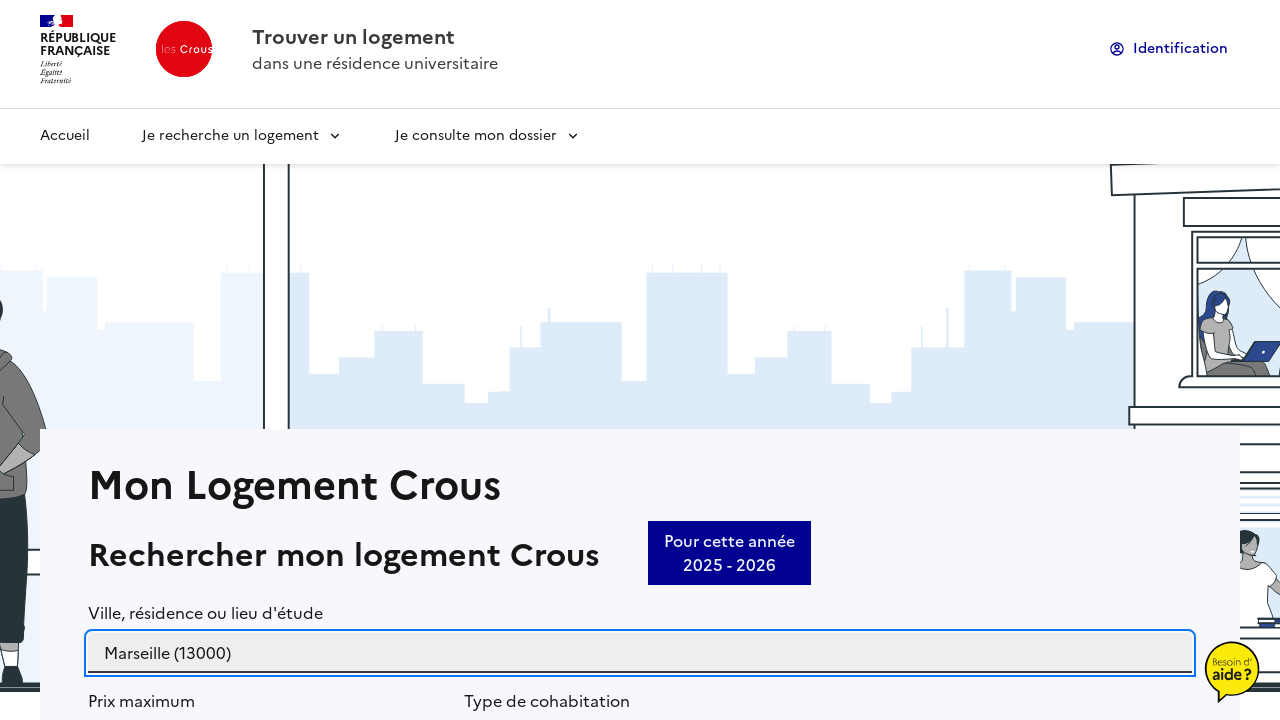

Set maximum price to 450 on #SearchFormPrice
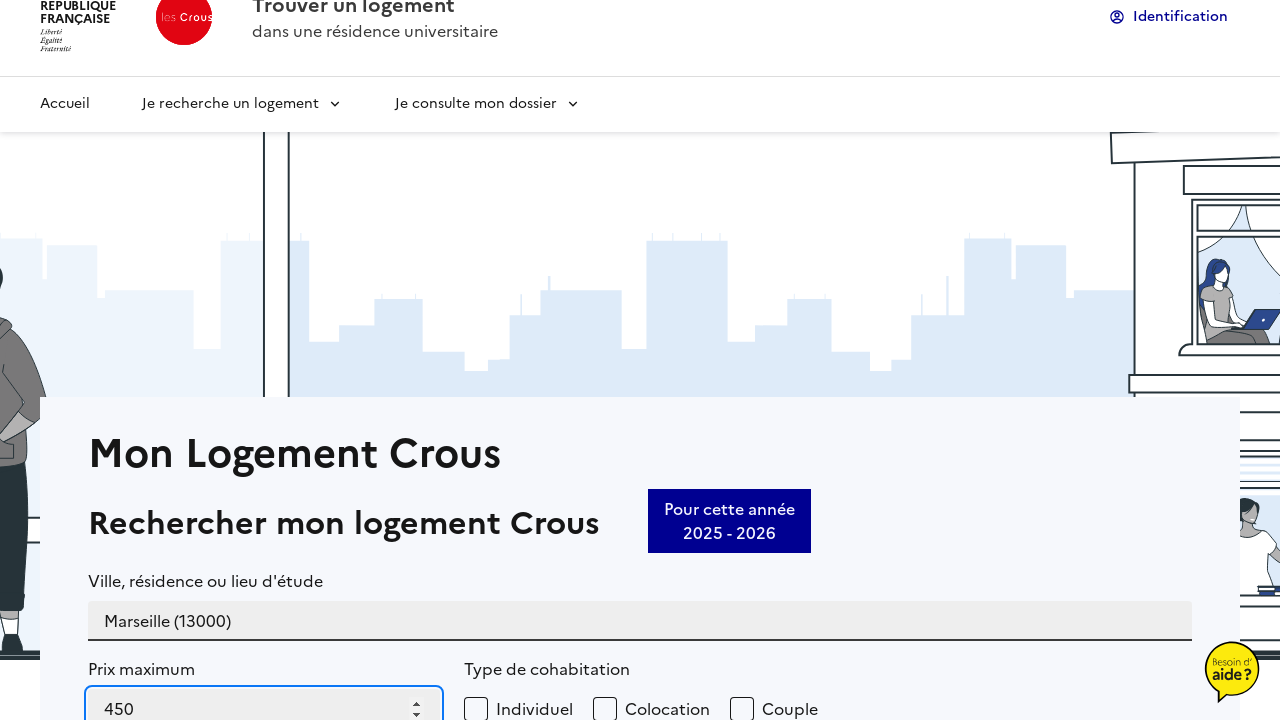

Clicked search button to submit housing search at (1093, 360) on button:has-text('Lancer une recherche')
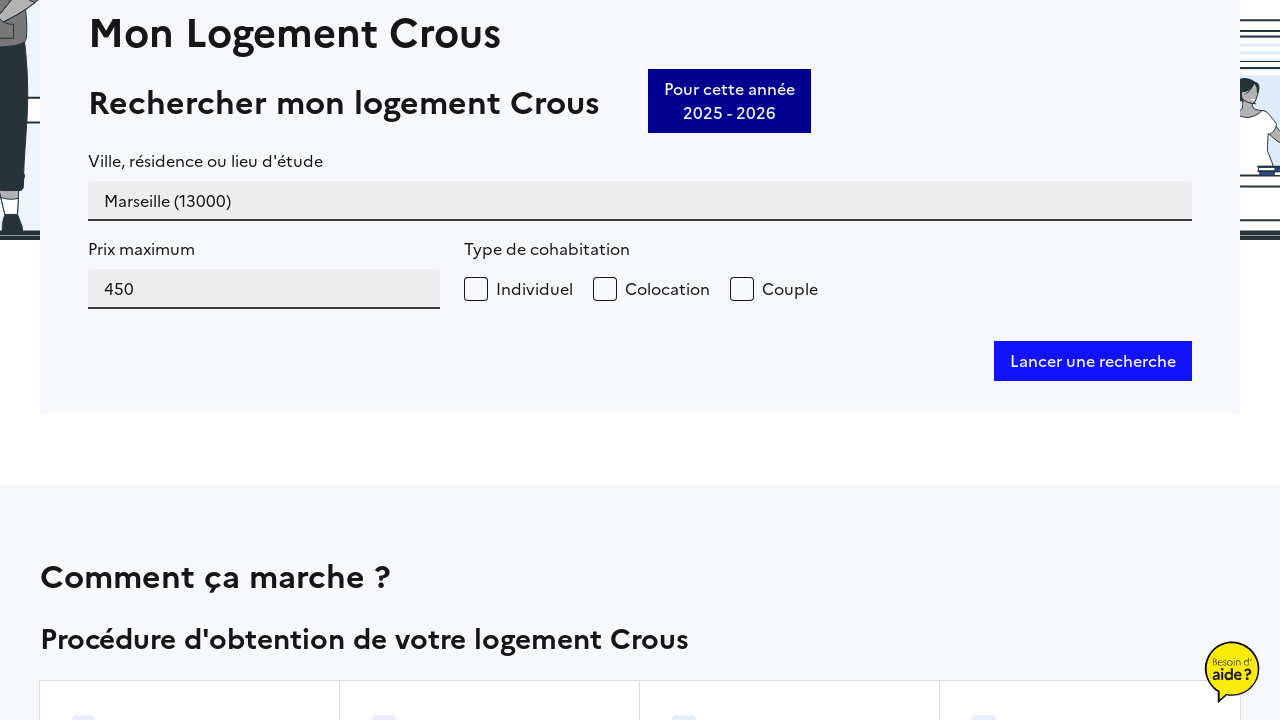

Search results loaded successfully
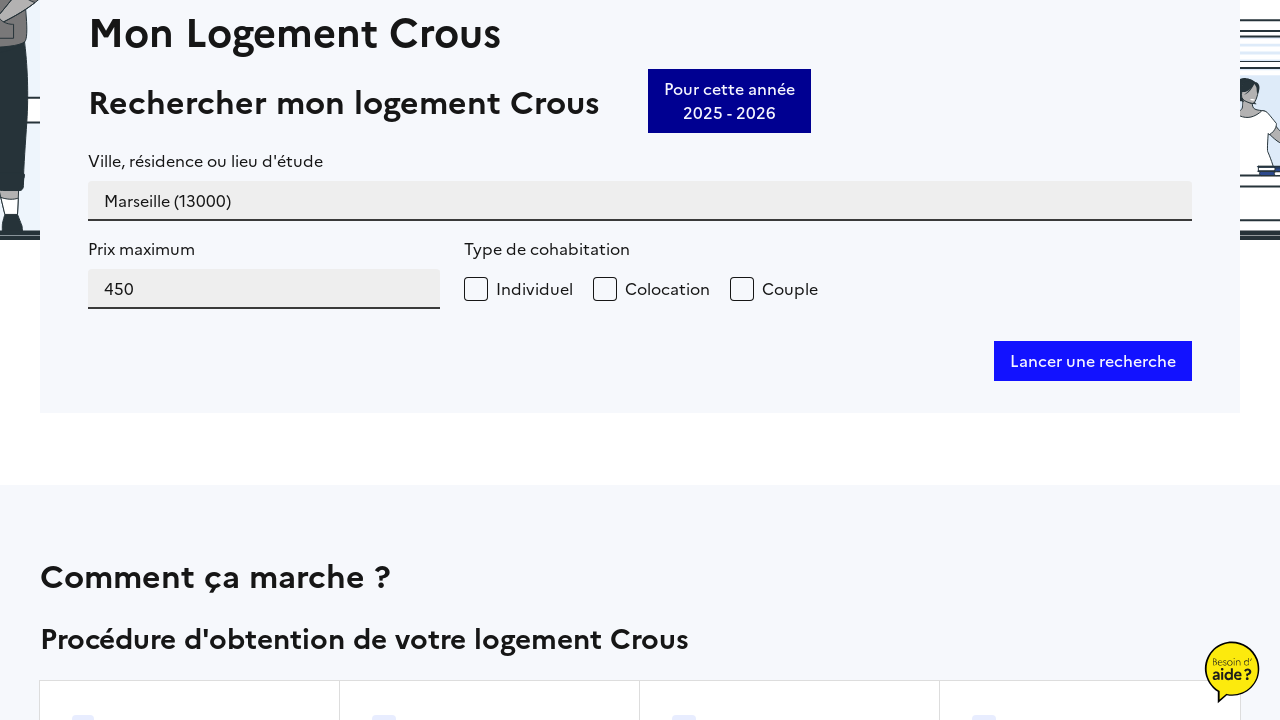

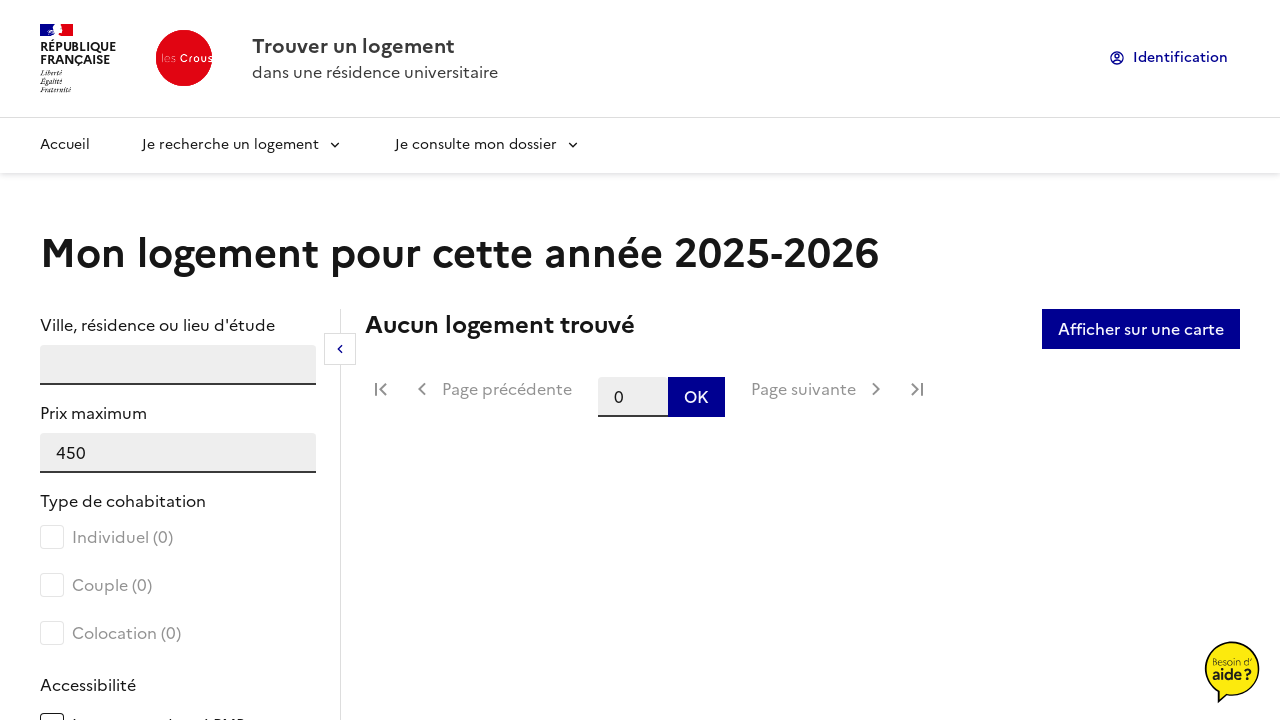